Tests that edits are cancelled when pressing Escape

Starting URL: https://demo.playwright.dev/todomvc

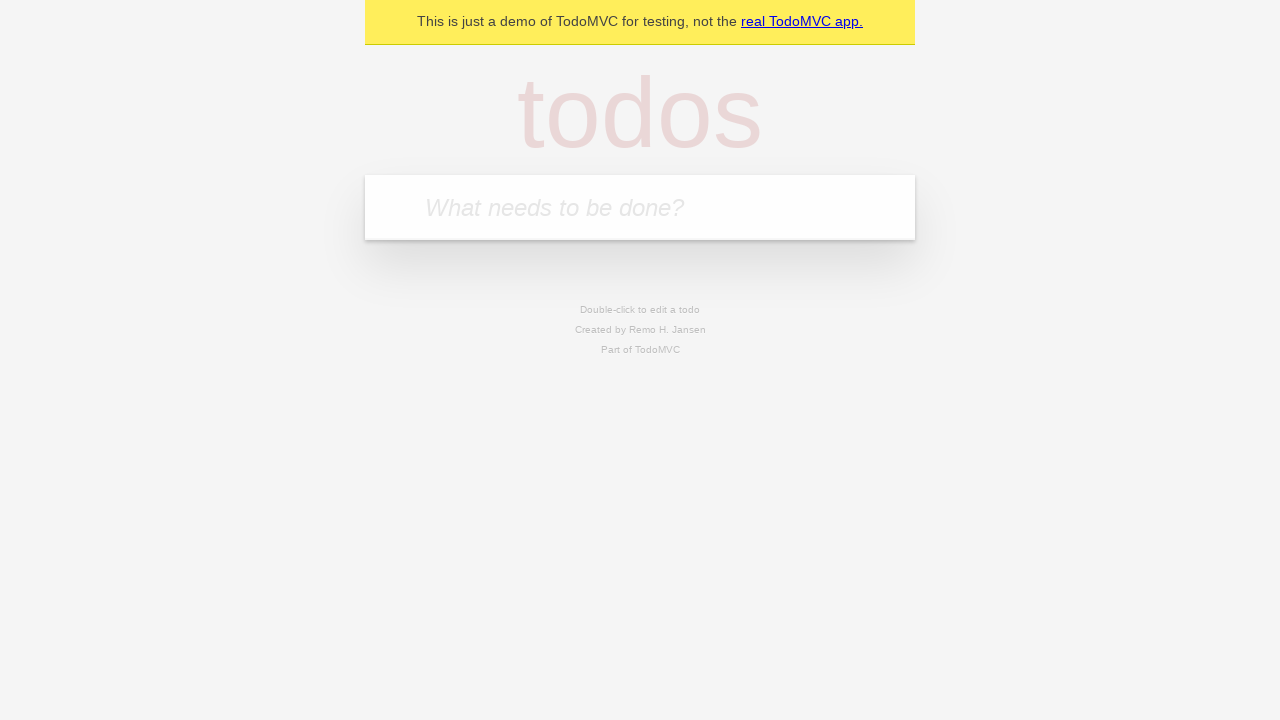

Filled new todo field with 'buy some cheese' on internal:attr=[placeholder="What needs to be done?"i]
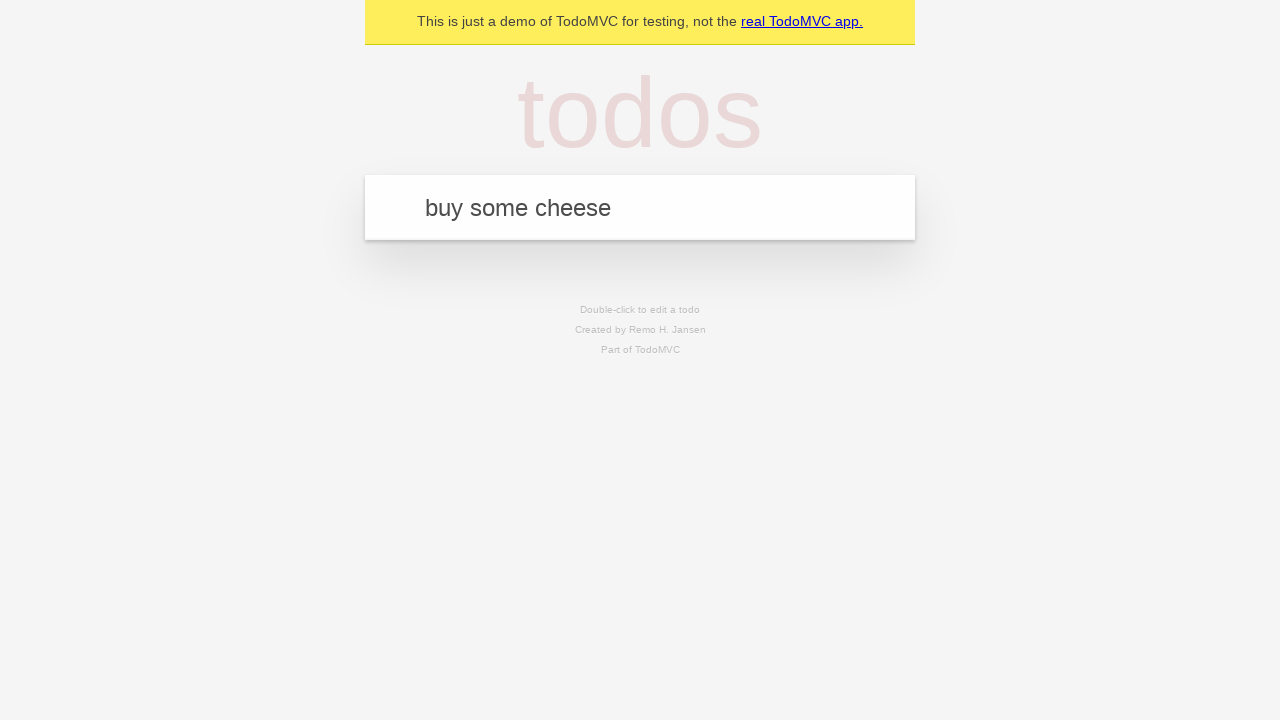

Pressed Enter to create todo 'buy some cheese' on internal:attr=[placeholder="What needs to be done?"i]
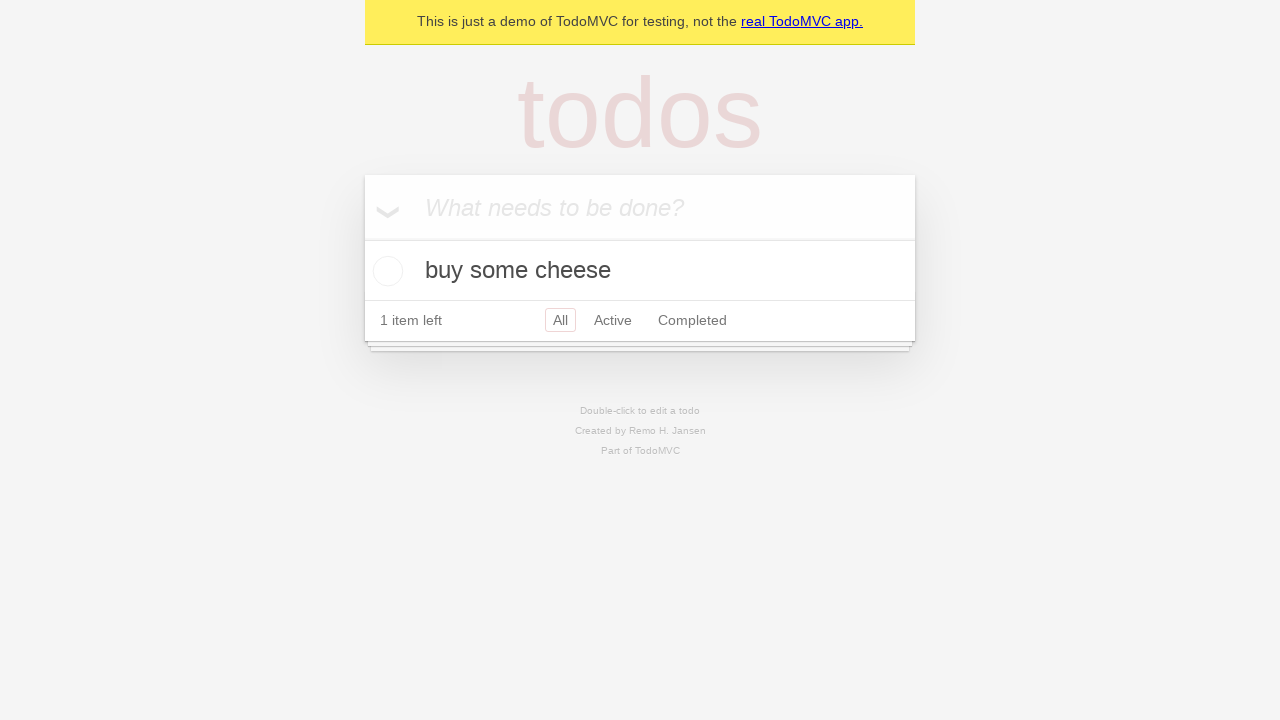

Filled new todo field with 'feed the cat' on internal:attr=[placeholder="What needs to be done?"i]
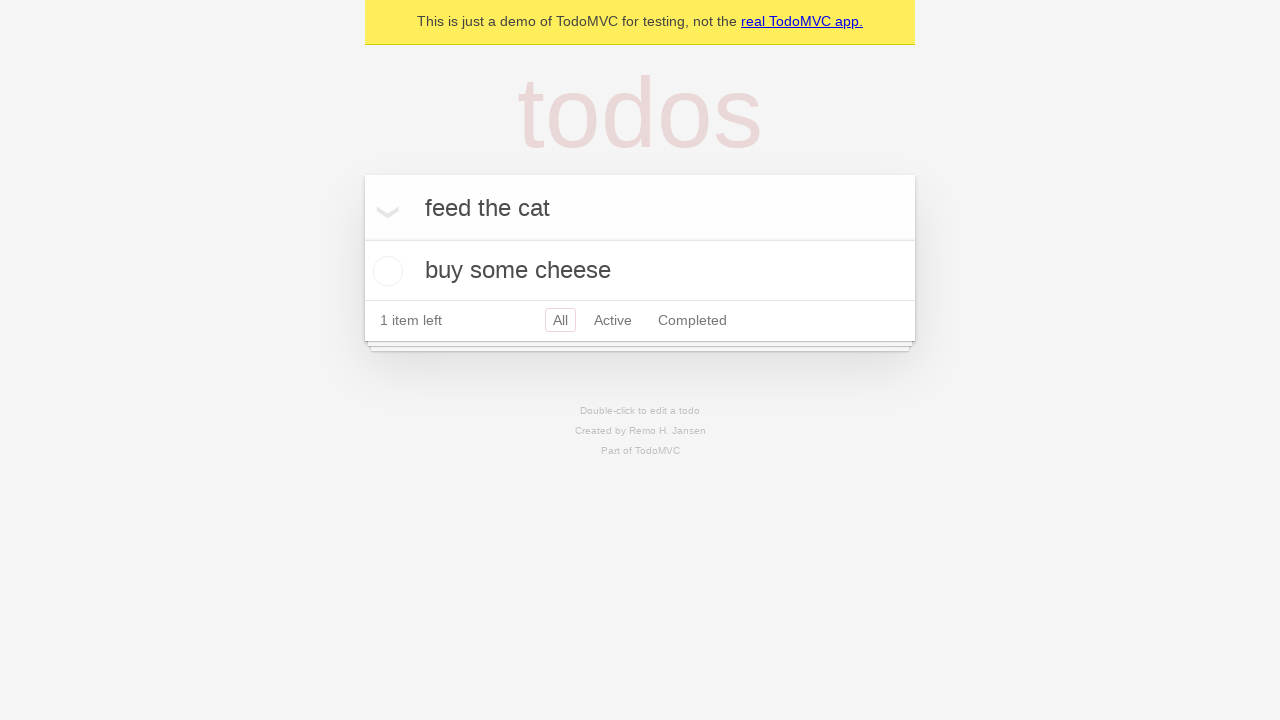

Pressed Enter to create todo 'feed the cat' on internal:attr=[placeholder="What needs to be done?"i]
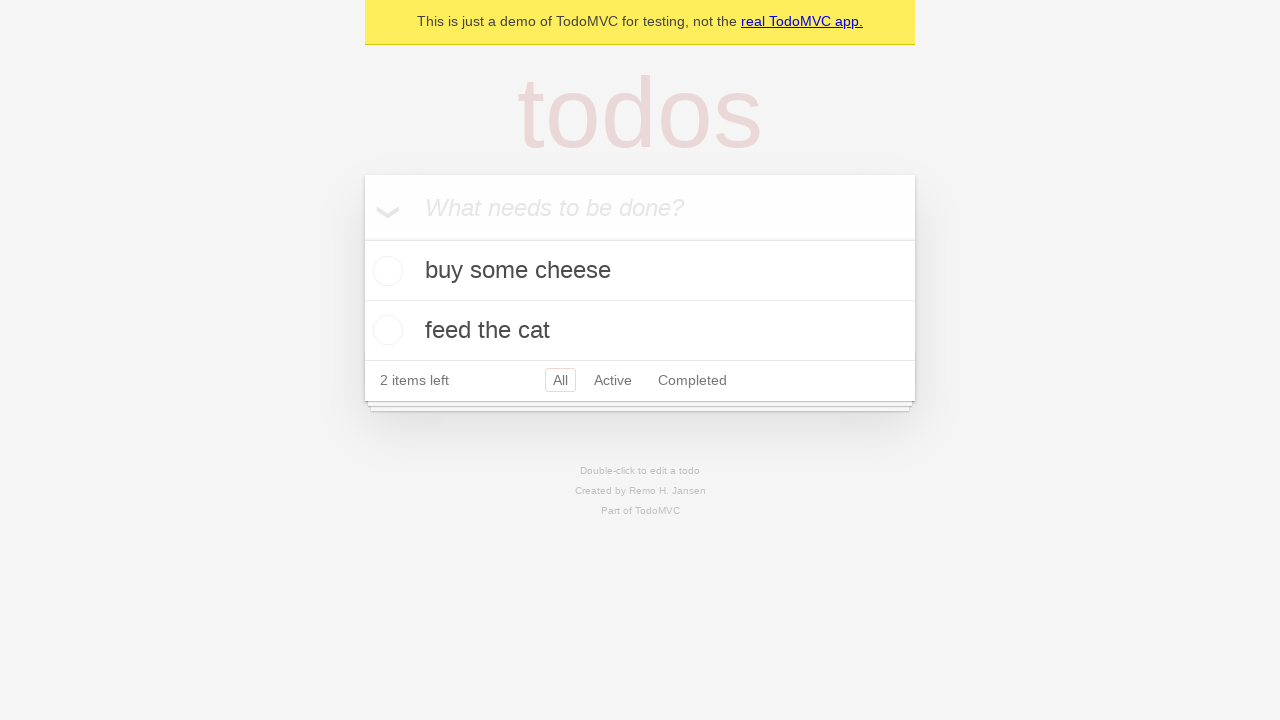

Filled new todo field with 'book a doctors appointment' on internal:attr=[placeholder="What needs to be done?"i]
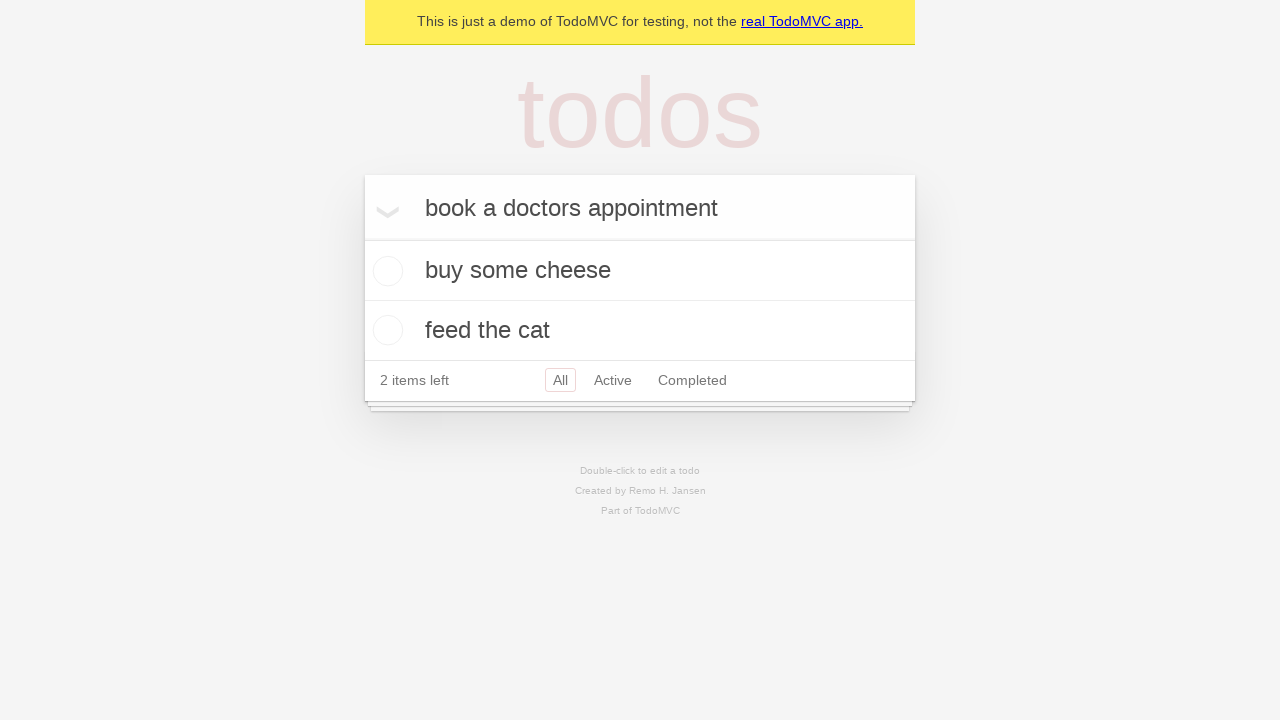

Pressed Enter to create todo 'book a doctors appointment' on internal:attr=[placeholder="What needs to be done?"i]
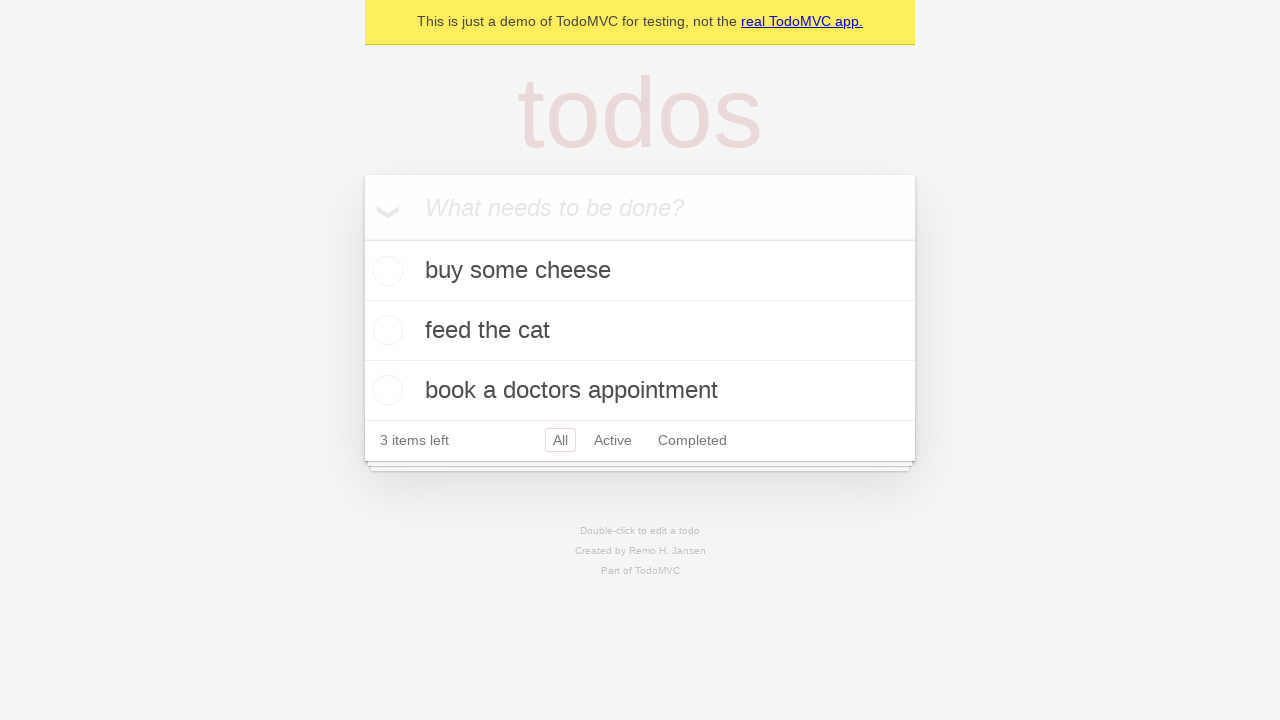

Double-clicked on second todo item to enter edit mode at (640, 331) on internal:testid=[data-testid="todo-item"s] >> nth=1
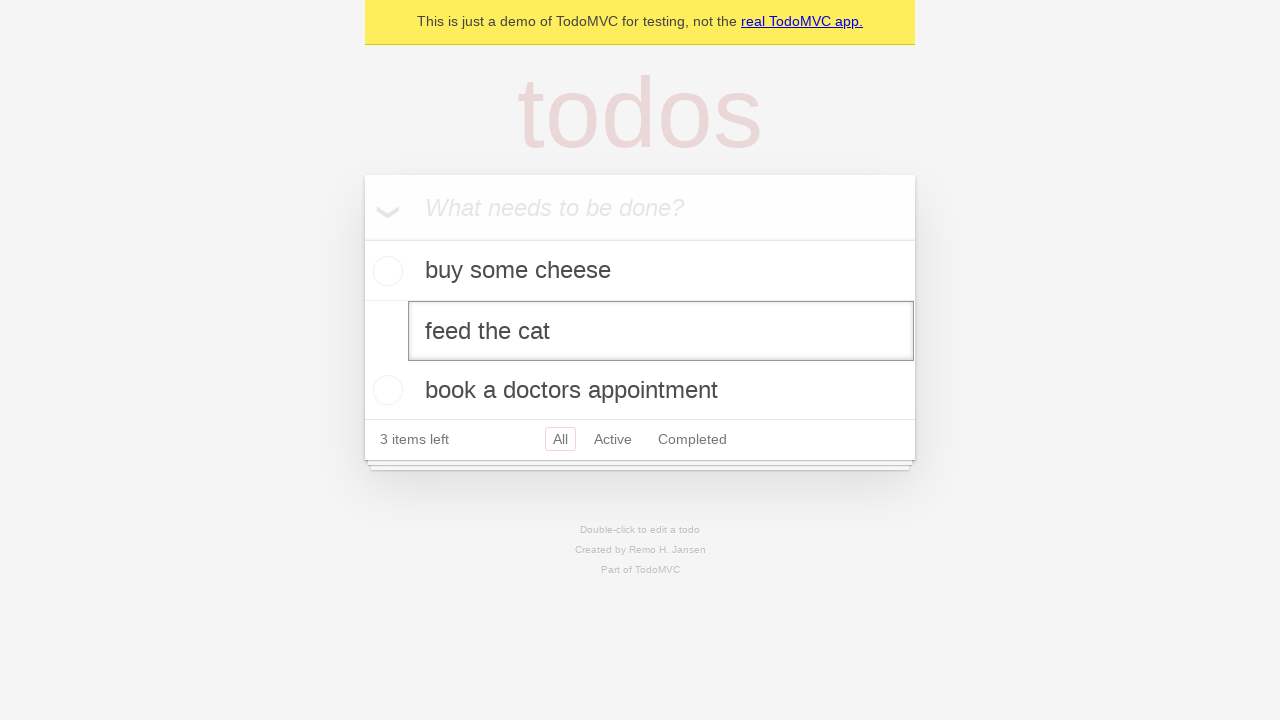

Filled edit field with 'buy some sausages' on internal:testid=[data-testid="todo-item"s] >> nth=1 >> internal:role=textbox[nam
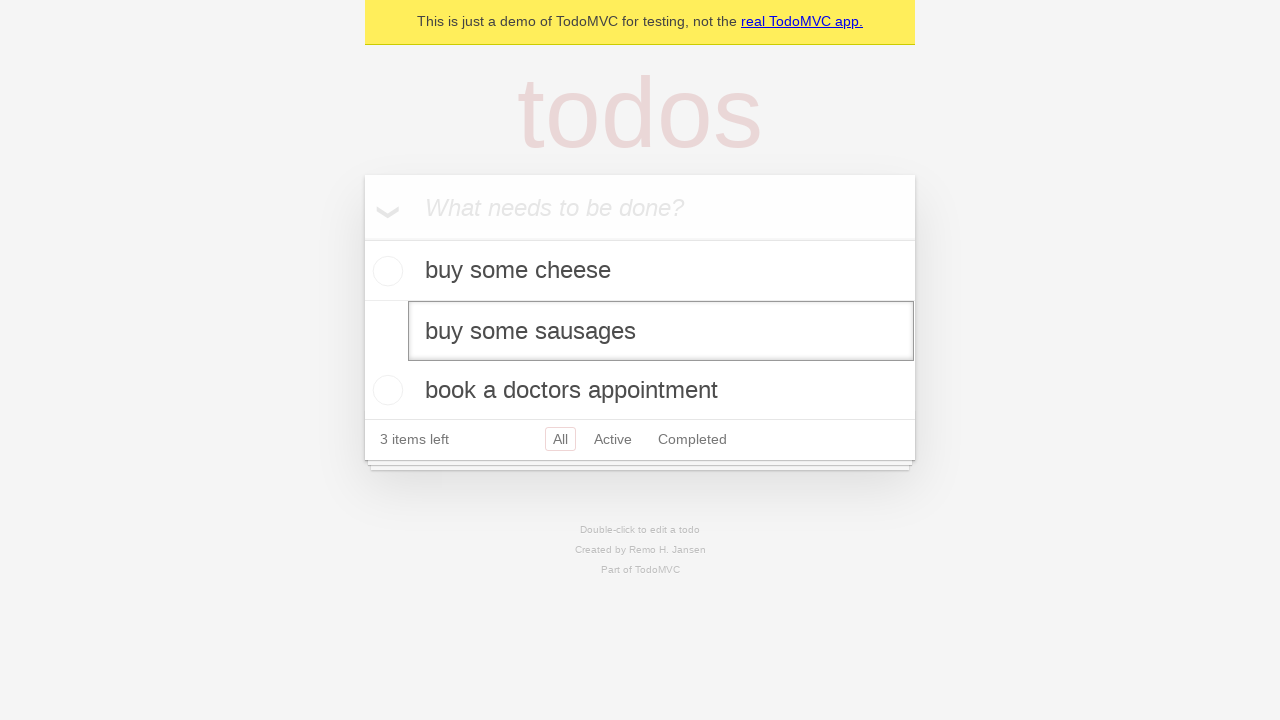

Pressed Escape to cancel edit without saving changes on internal:testid=[data-testid="todo-item"s] >> nth=1 >> internal:role=textbox[nam
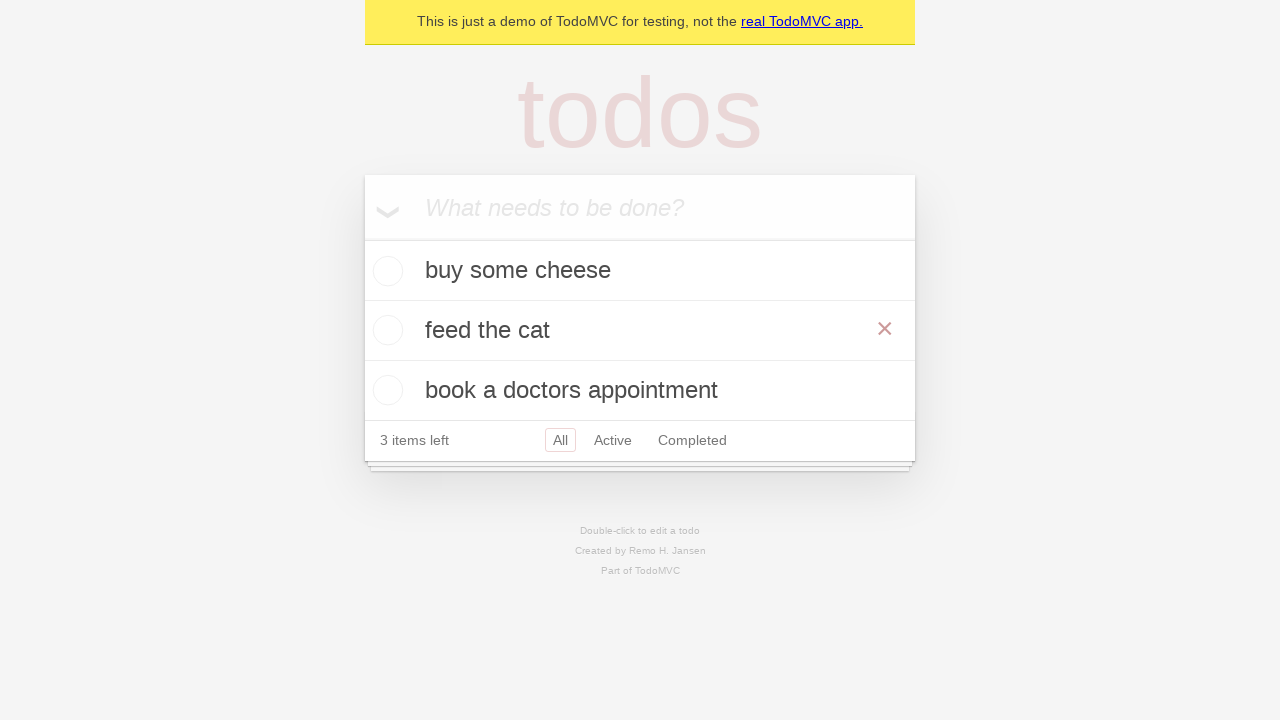

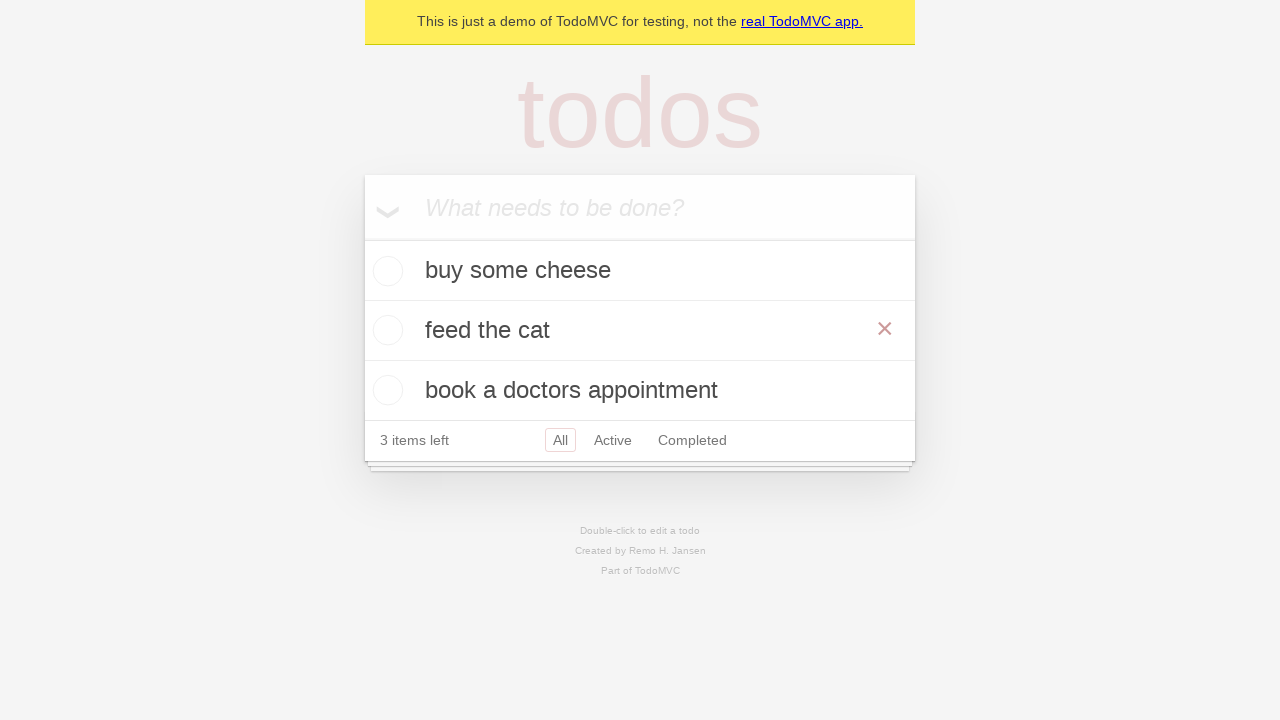